Tests a verification flow by clicking a verify button and checking that a success message appears on the page.

Starting URL: http://suninjuly.github.io/wait1.html

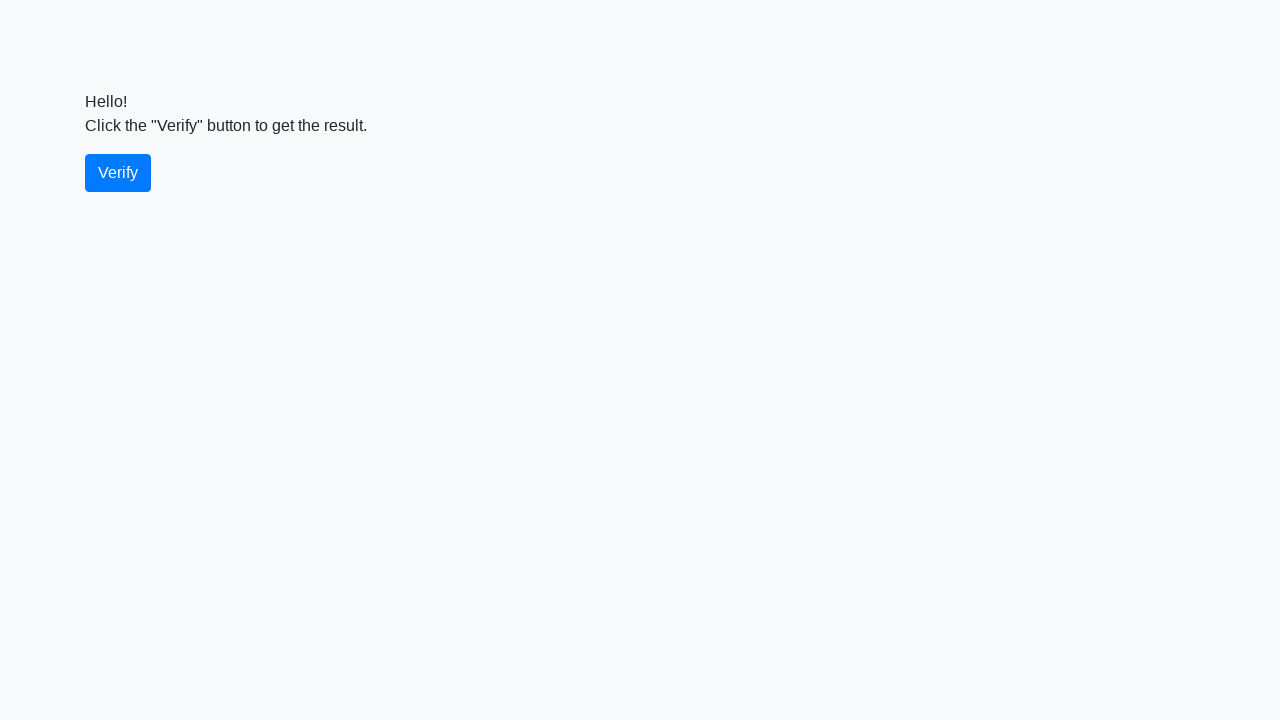

Clicked the verify button at (118, 173) on #verify
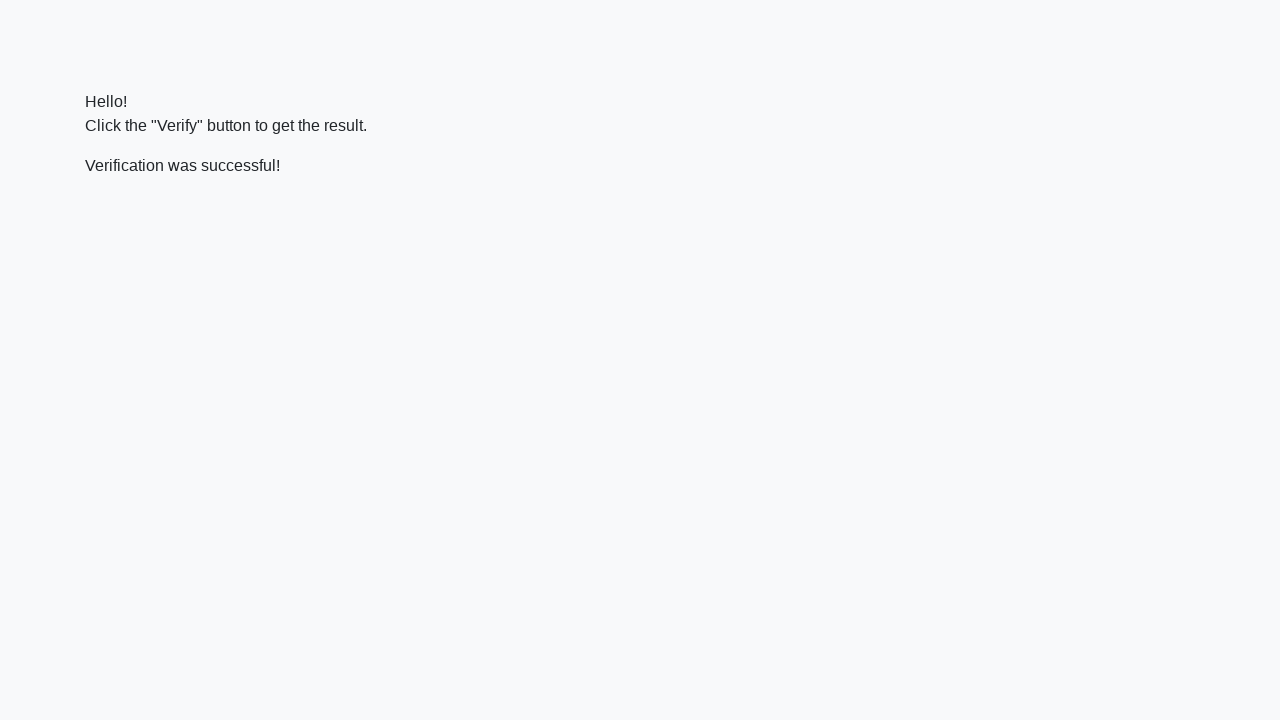

Success message element loaded and is visible
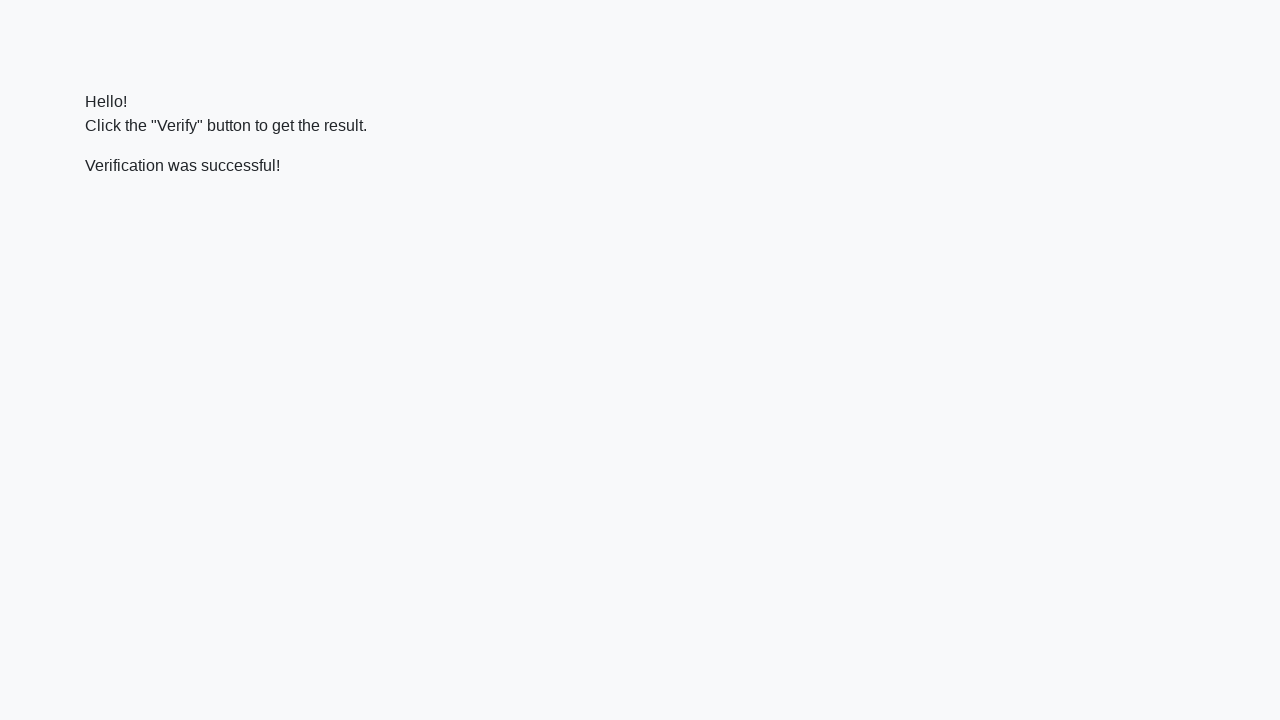

Verified that success message contains 'successful'
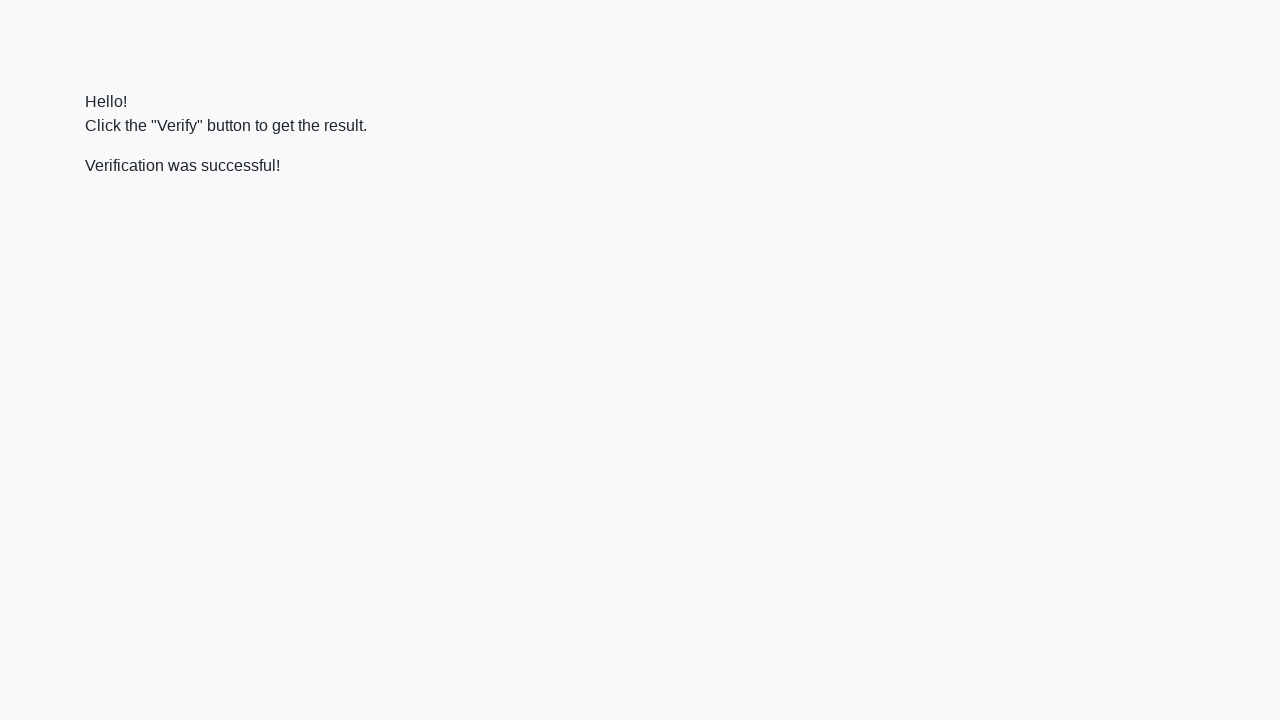

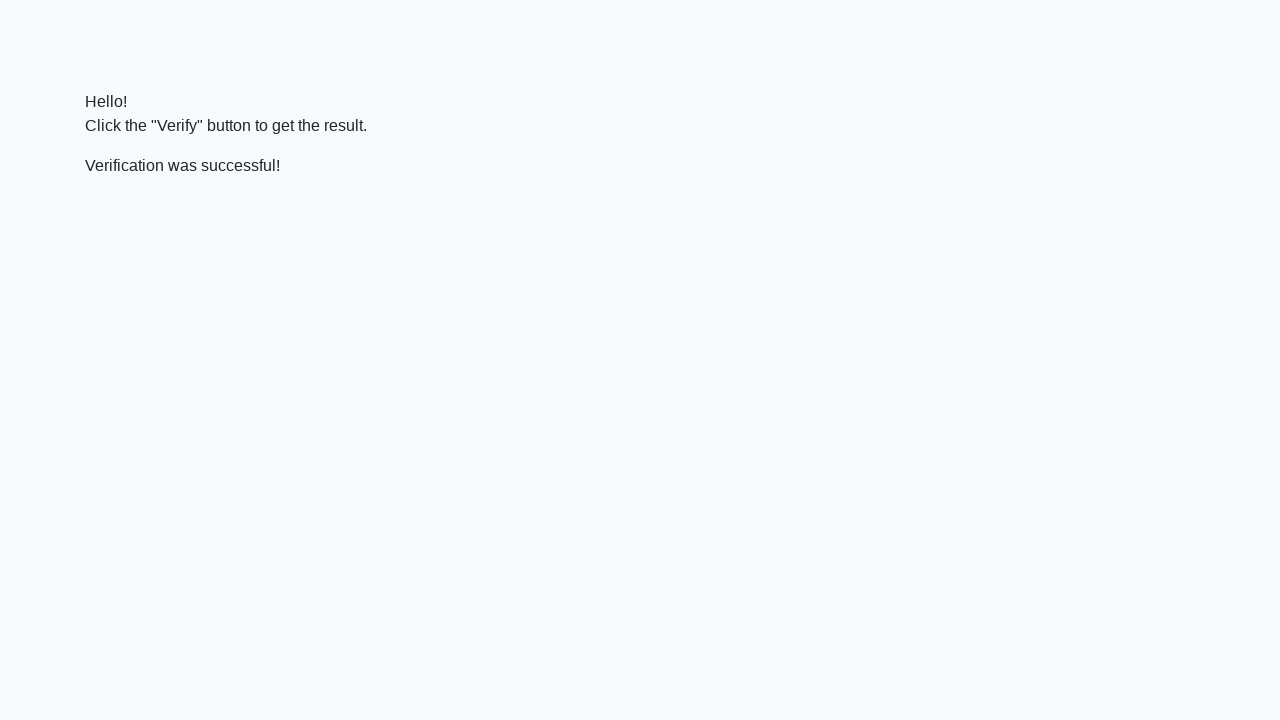